Tests that the currently applied filter is highlighted in the navigation

Starting URL: https://demo.playwright.dev/todomvc

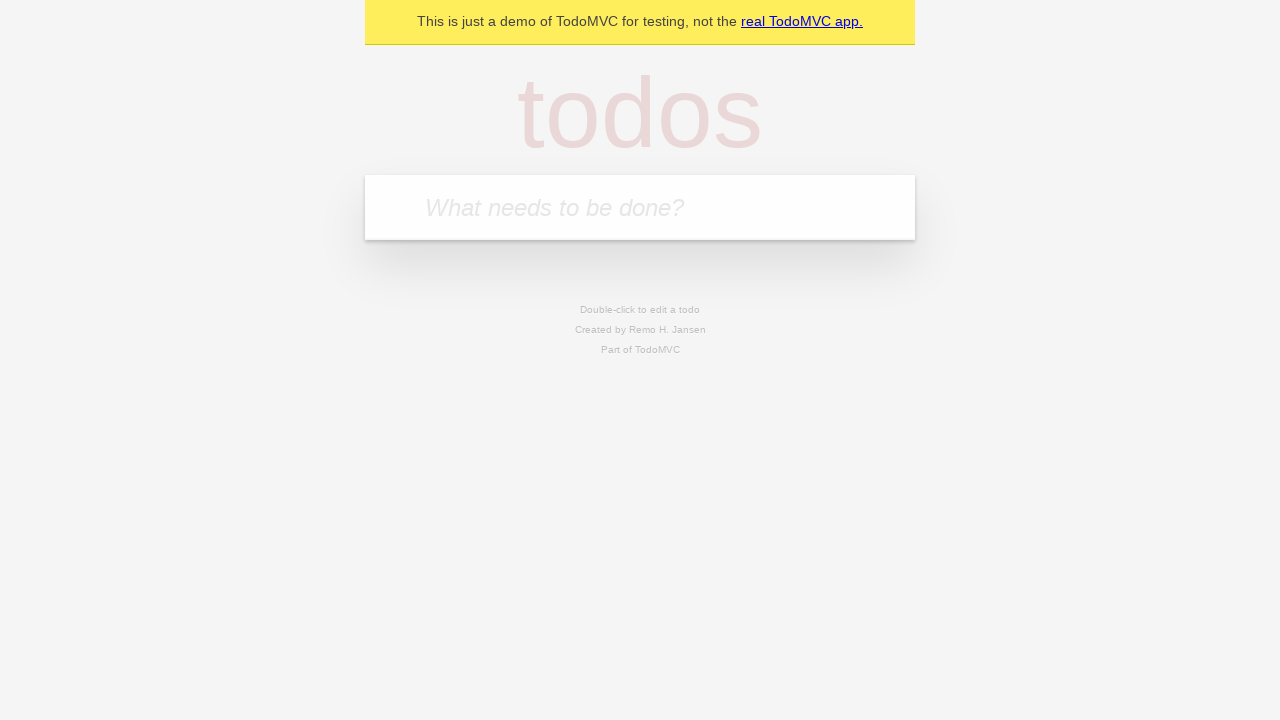

Navigated to TodoMVC demo application
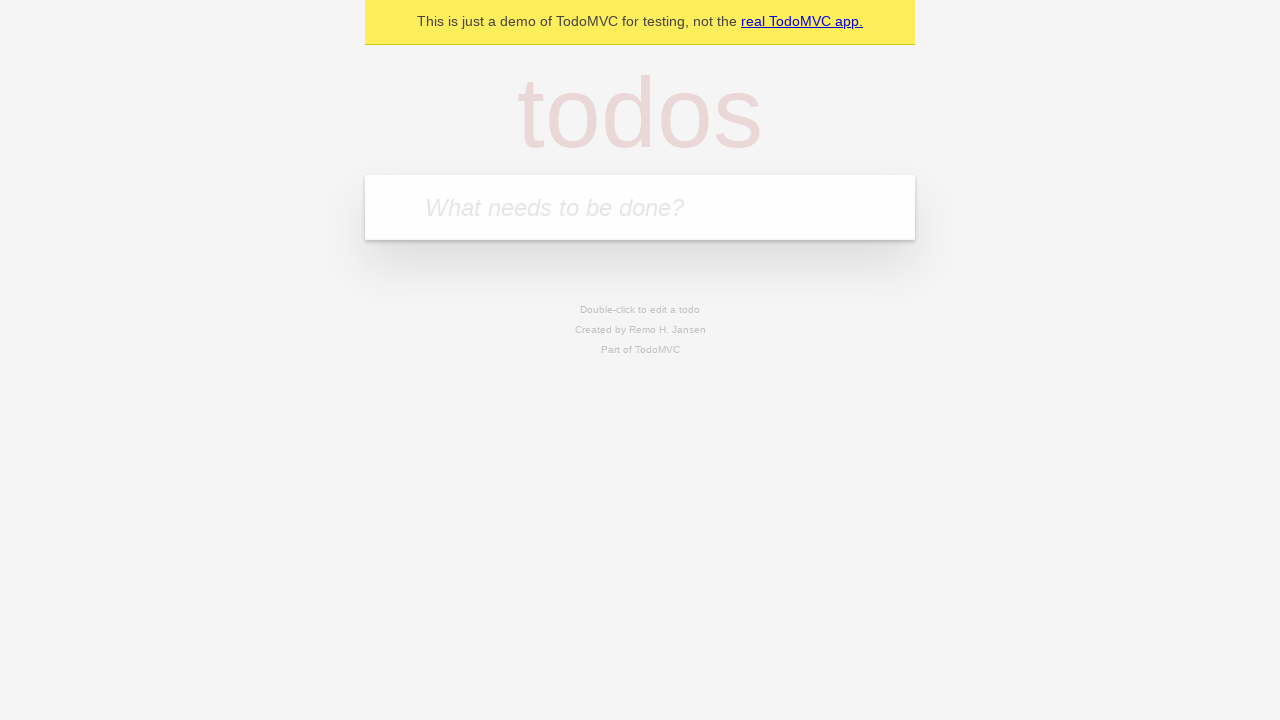

Located the 'What needs to be done?' input field
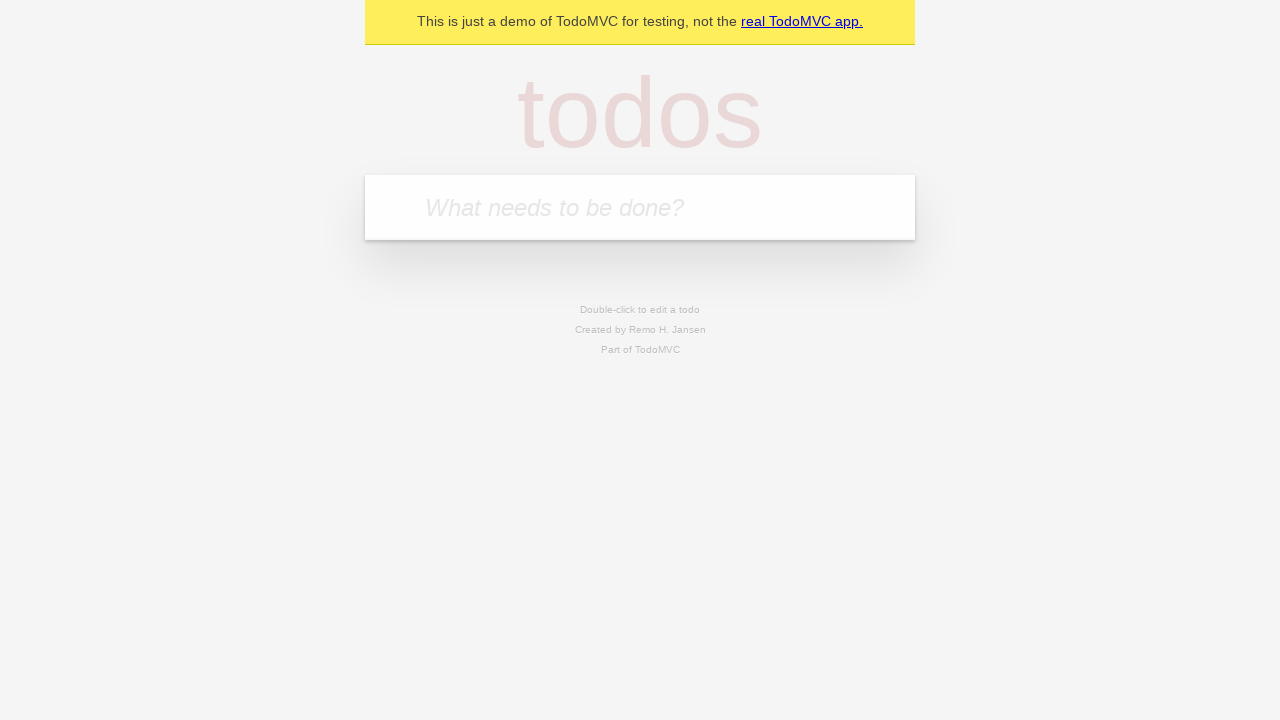

Filled first todo: 'buy some cheese' on internal:attr=[placeholder="What needs to be done?"i]
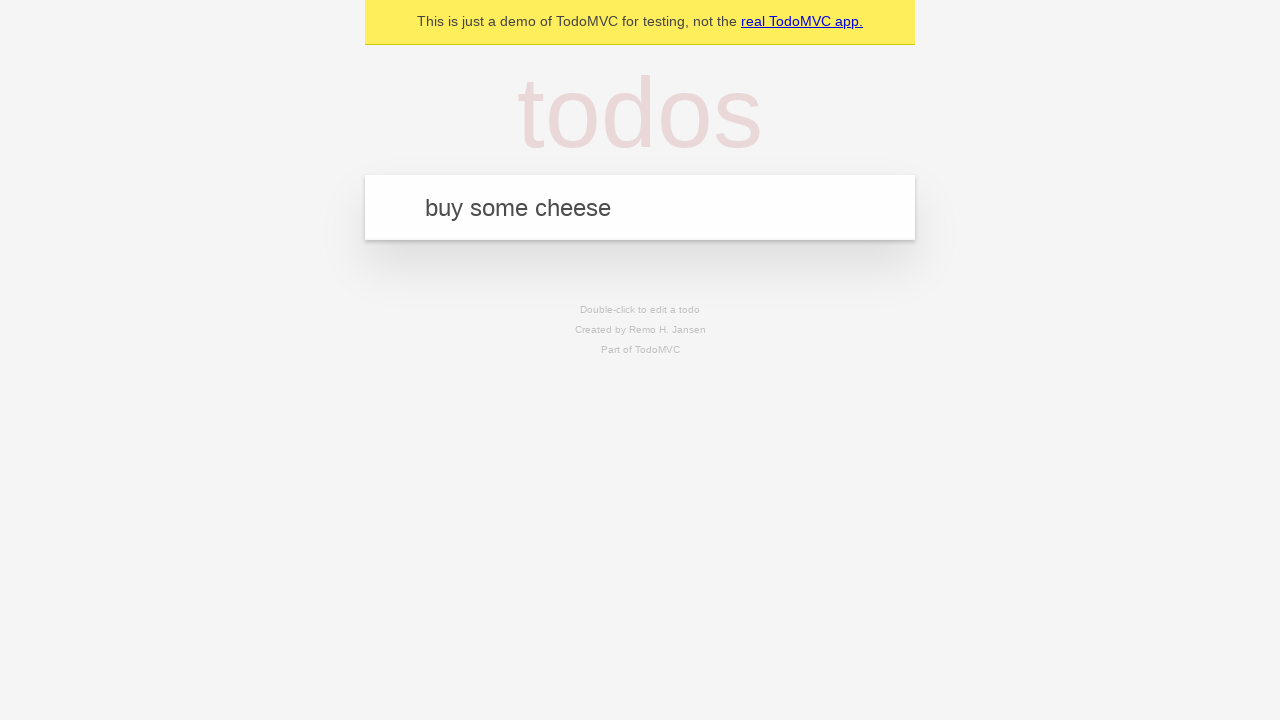

Pressed Enter to create first todo on internal:attr=[placeholder="What needs to be done?"i]
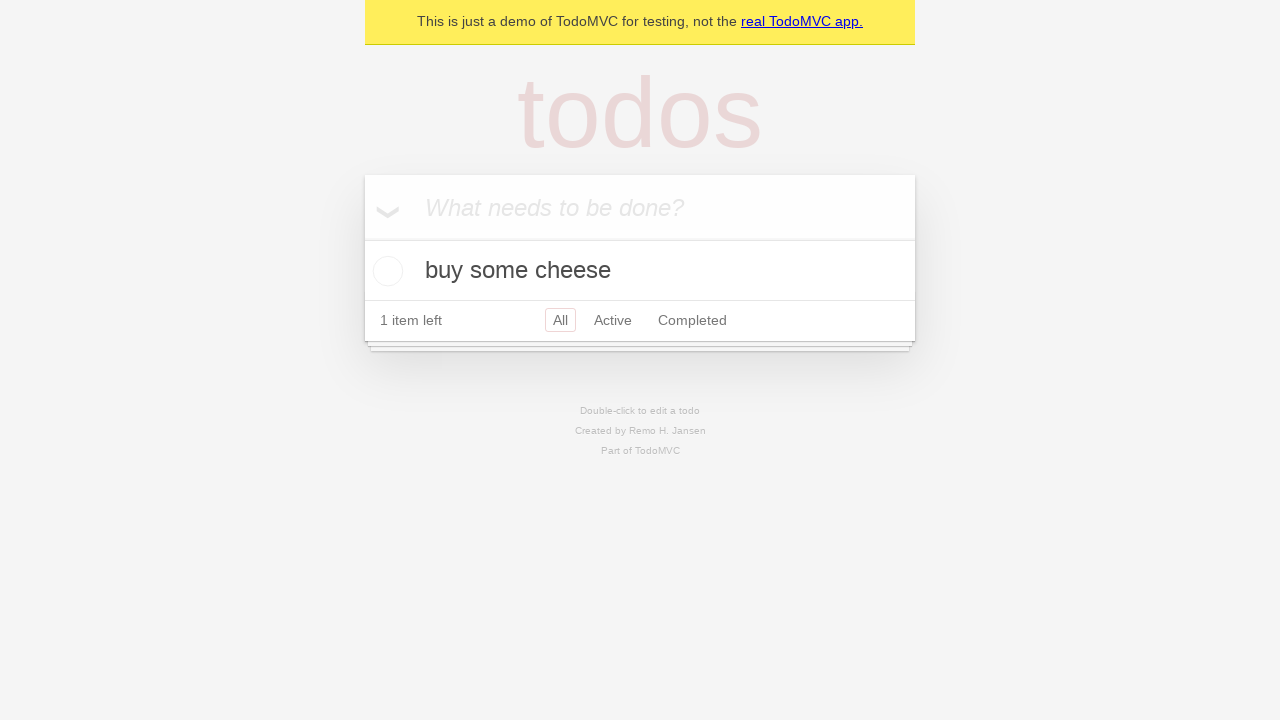

Filled second todo: 'feed the cat' on internal:attr=[placeholder="What needs to be done?"i]
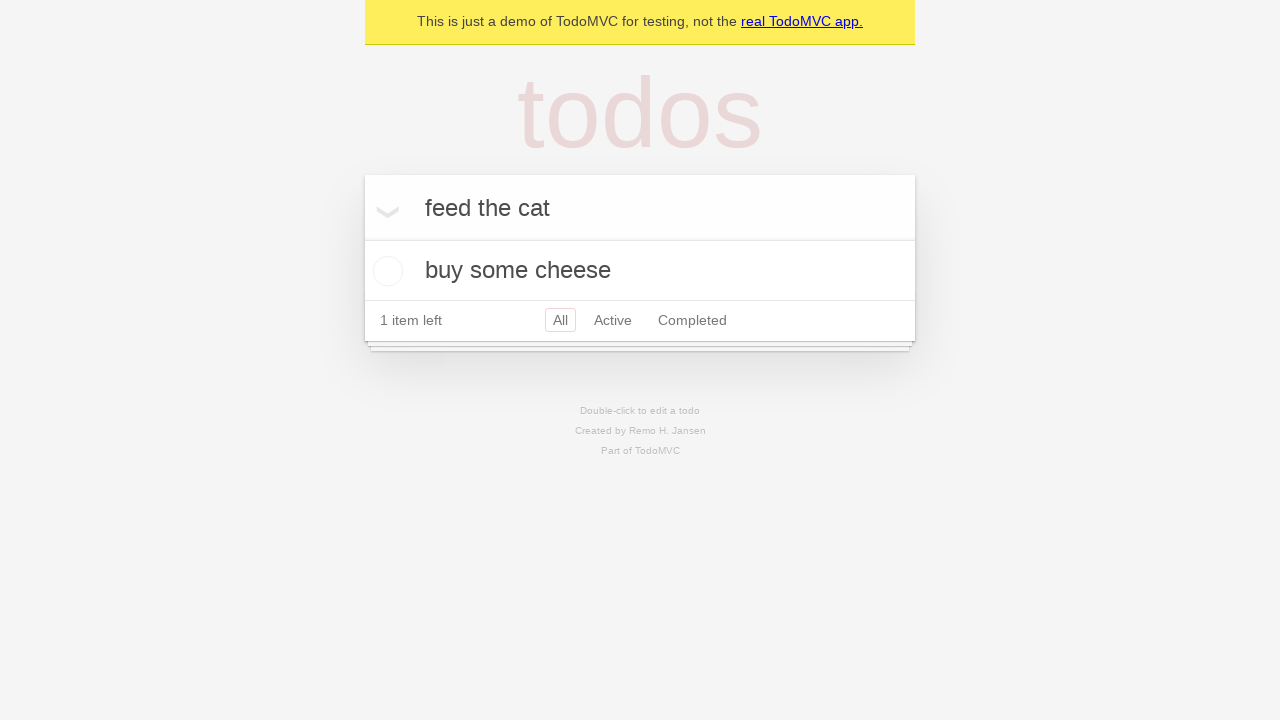

Pressed Enter to create second todo on internal:attr=[placeholder="What needs to be done?"i]
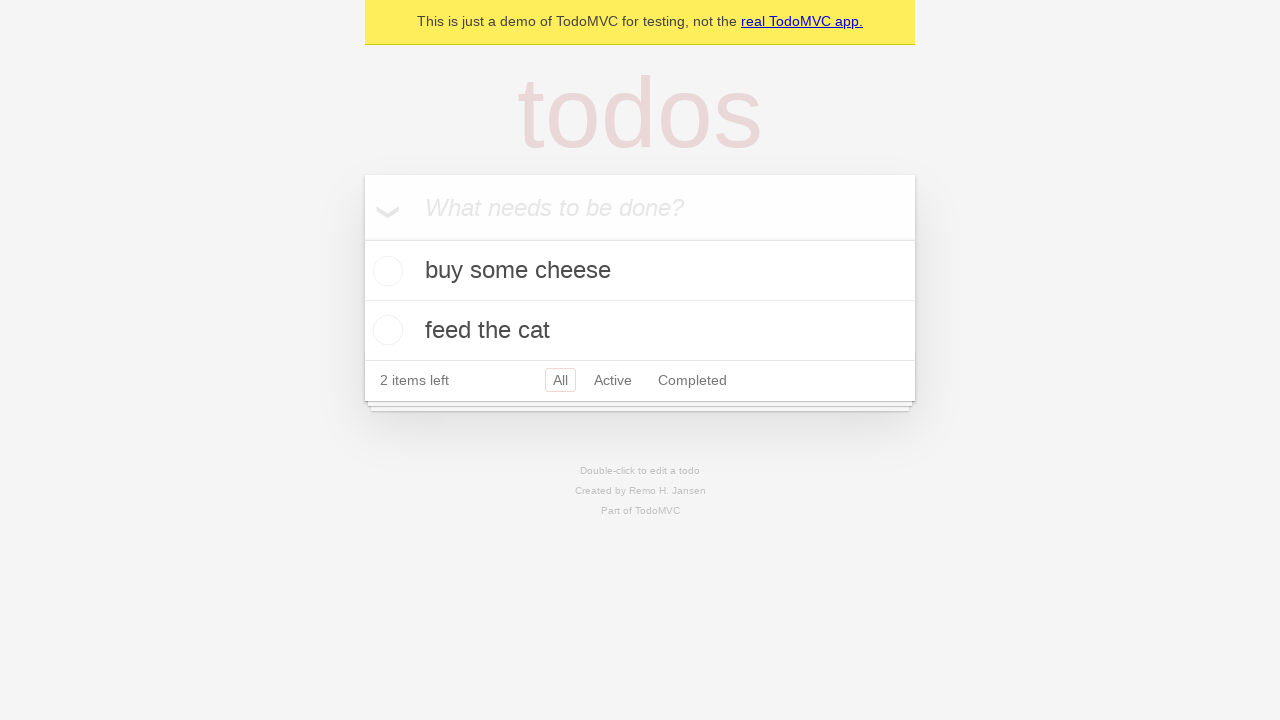

Filled third todo: 'book a doctors appointment' on internal:attr=[placeholder="What needs to be done?"i]
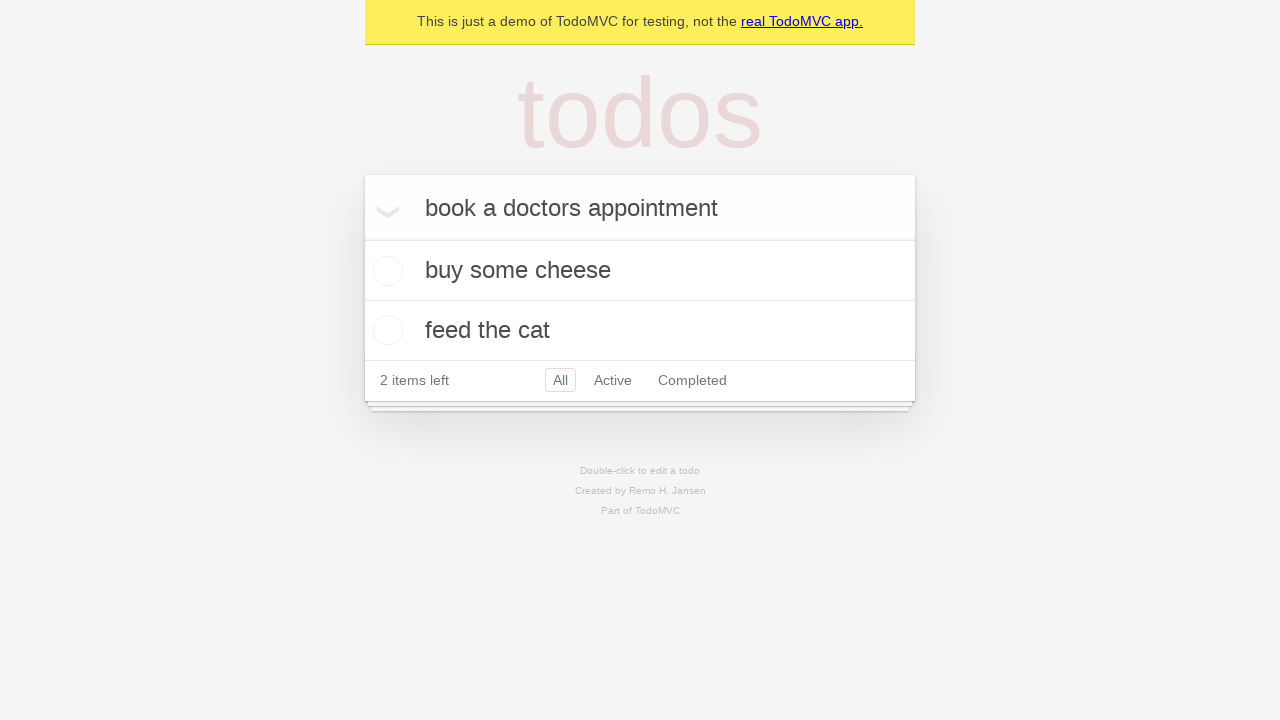

Pressed Enter to create third todo on internal:attr=[placeholder="What needs to be done?"i]
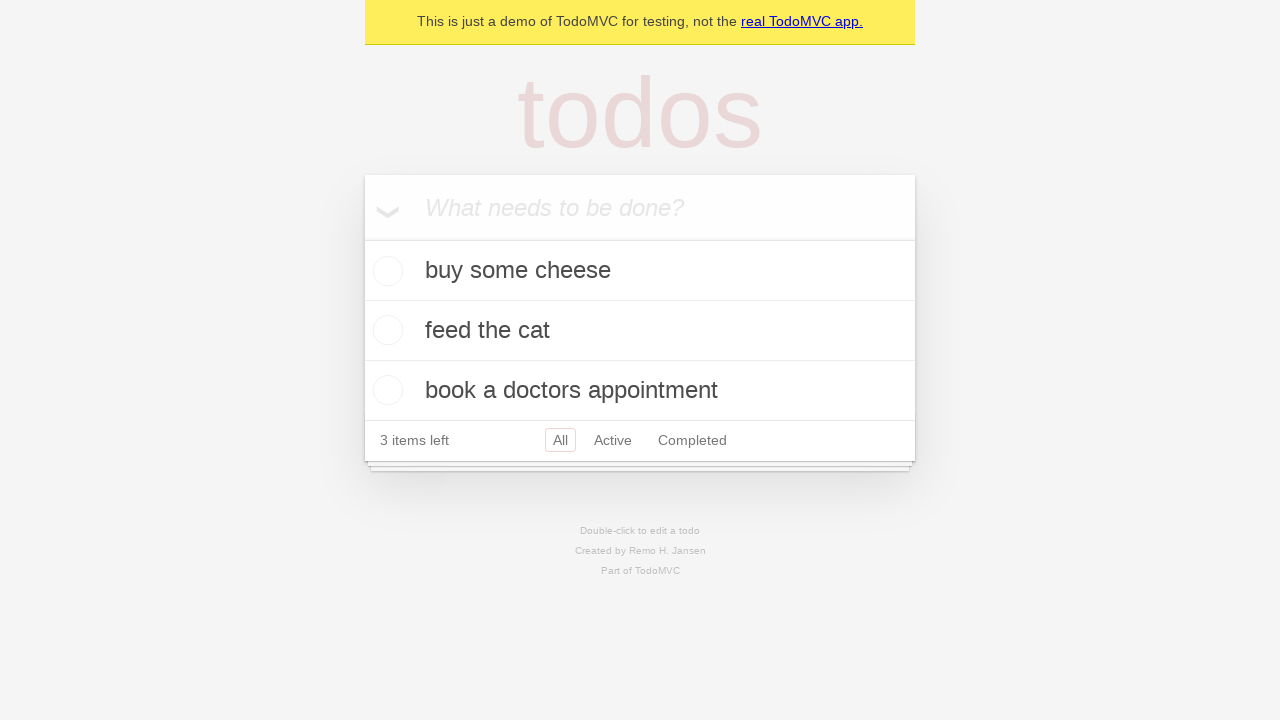

Waited for third todo item to appear in the list
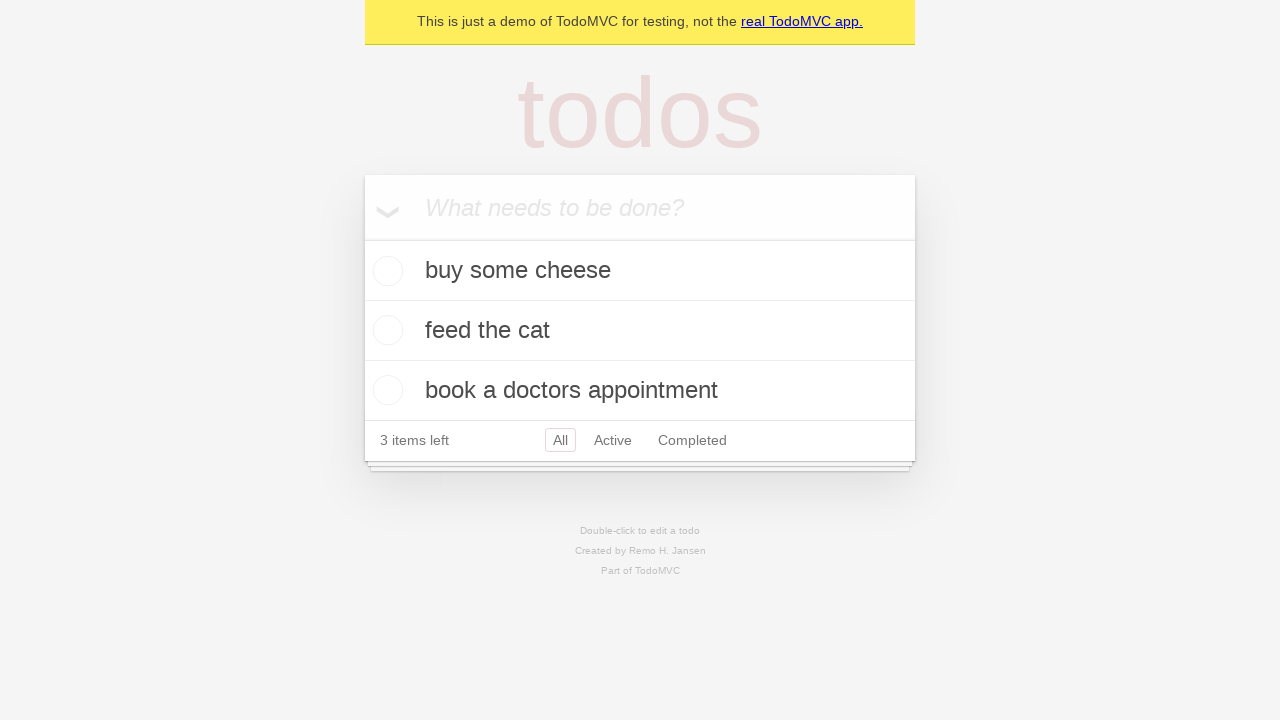

Located the 'Active' filter link
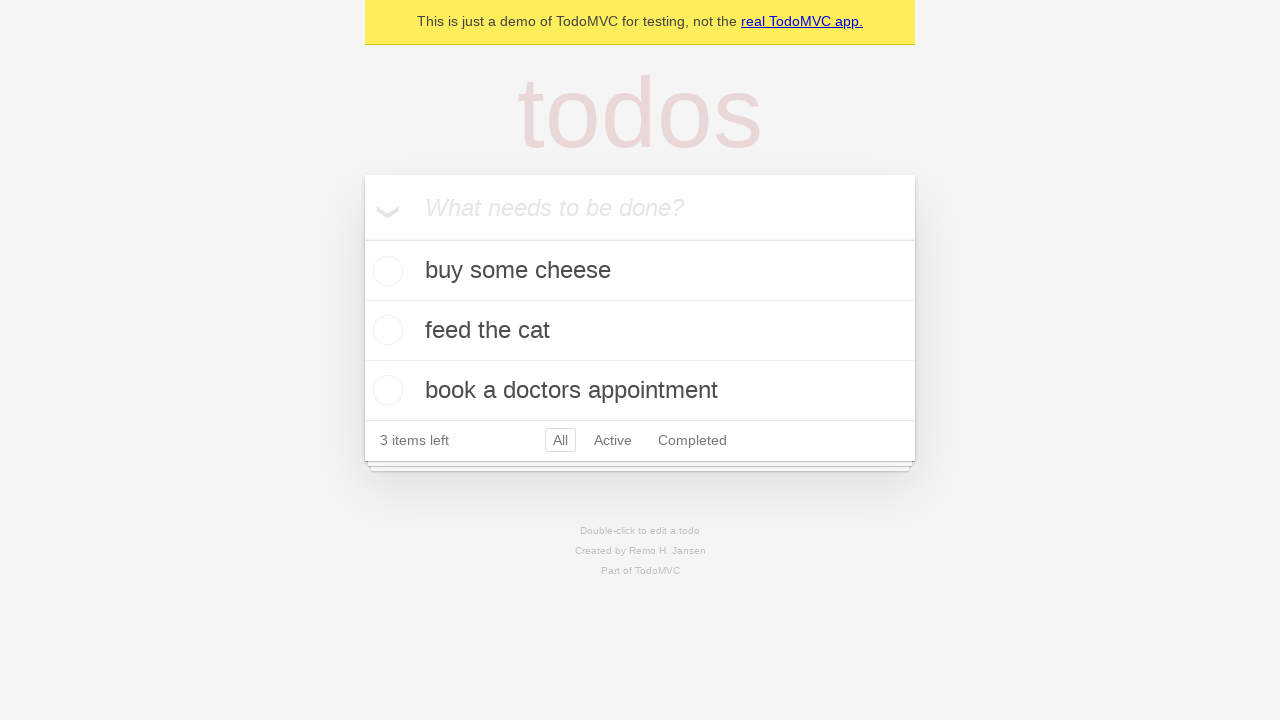

Located the 'Completed' filter link
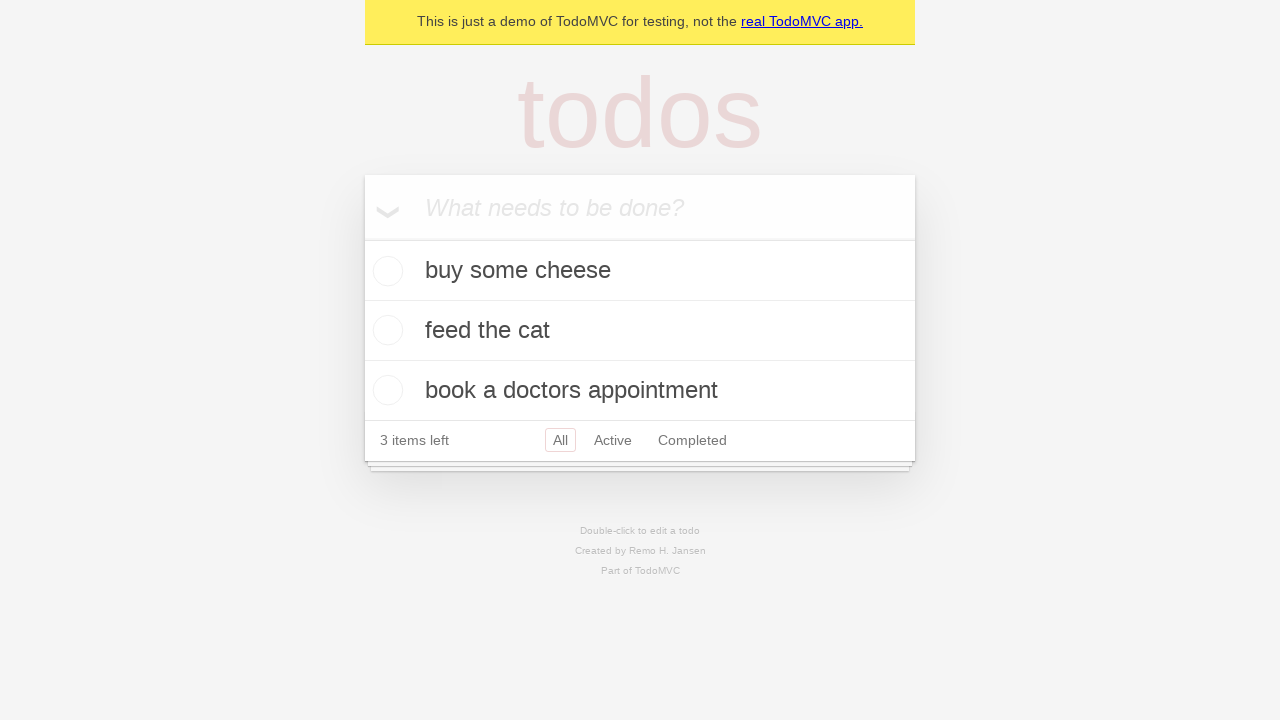

Clicked Active filter - should be highlighted at (613, 440) on internal:role=link[name="Active"i]
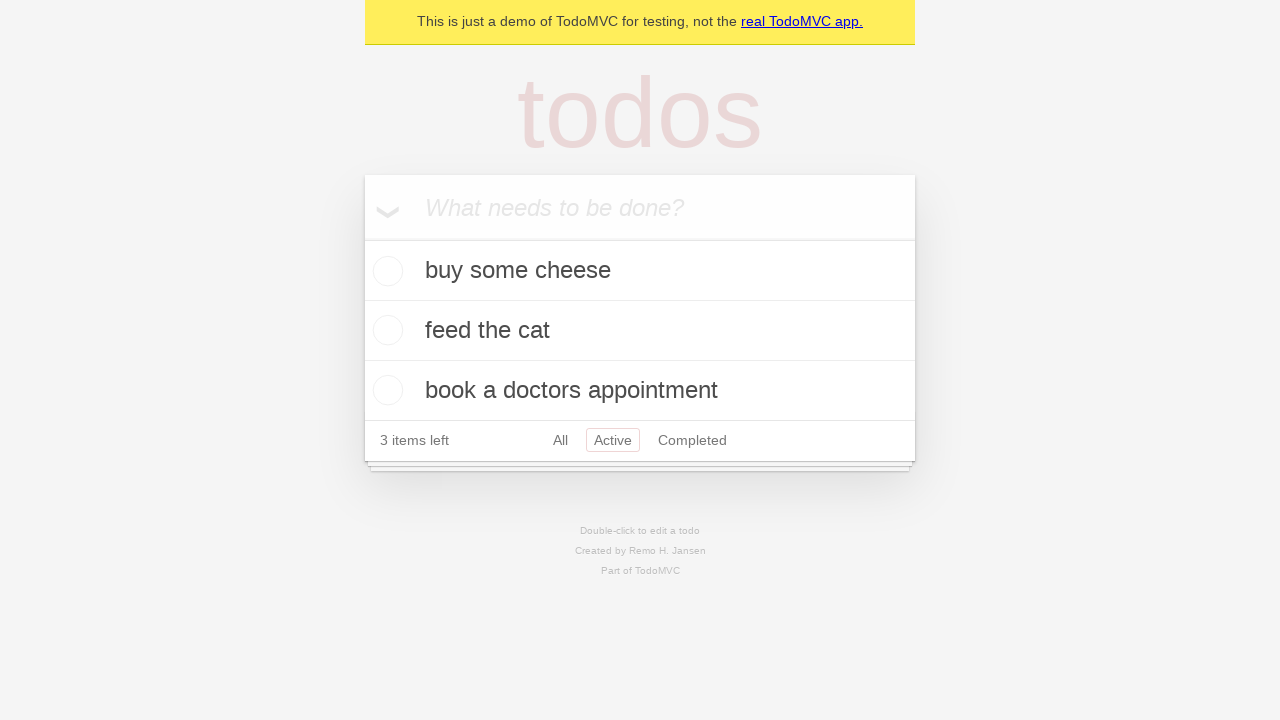

Clicked Completed filter - should now be highlighted instead at (692, 440) on internal:role=link[name="Completed"i]
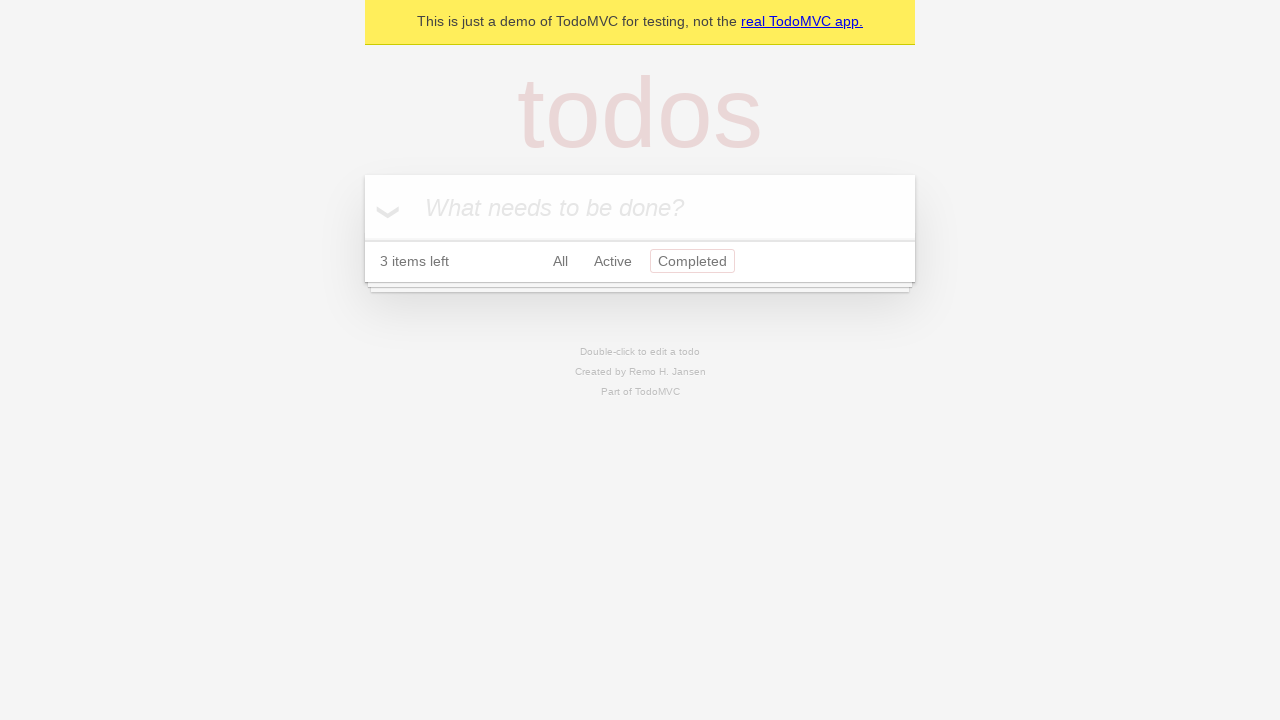

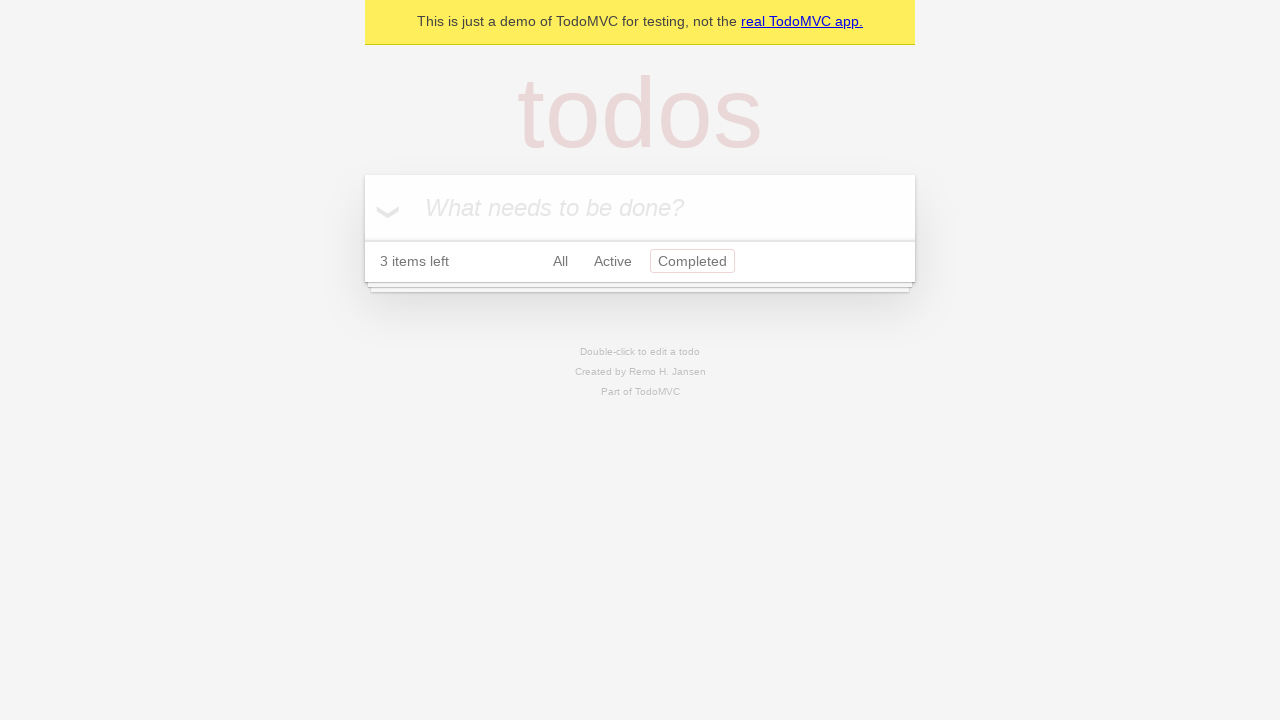